Tests JavaScript alert handling by clicking a button that triggers a JS alert, waiting for the alert to appear, and accepting it

Starting URL: https://the-internet.herokuapp.com/javascript_alerts

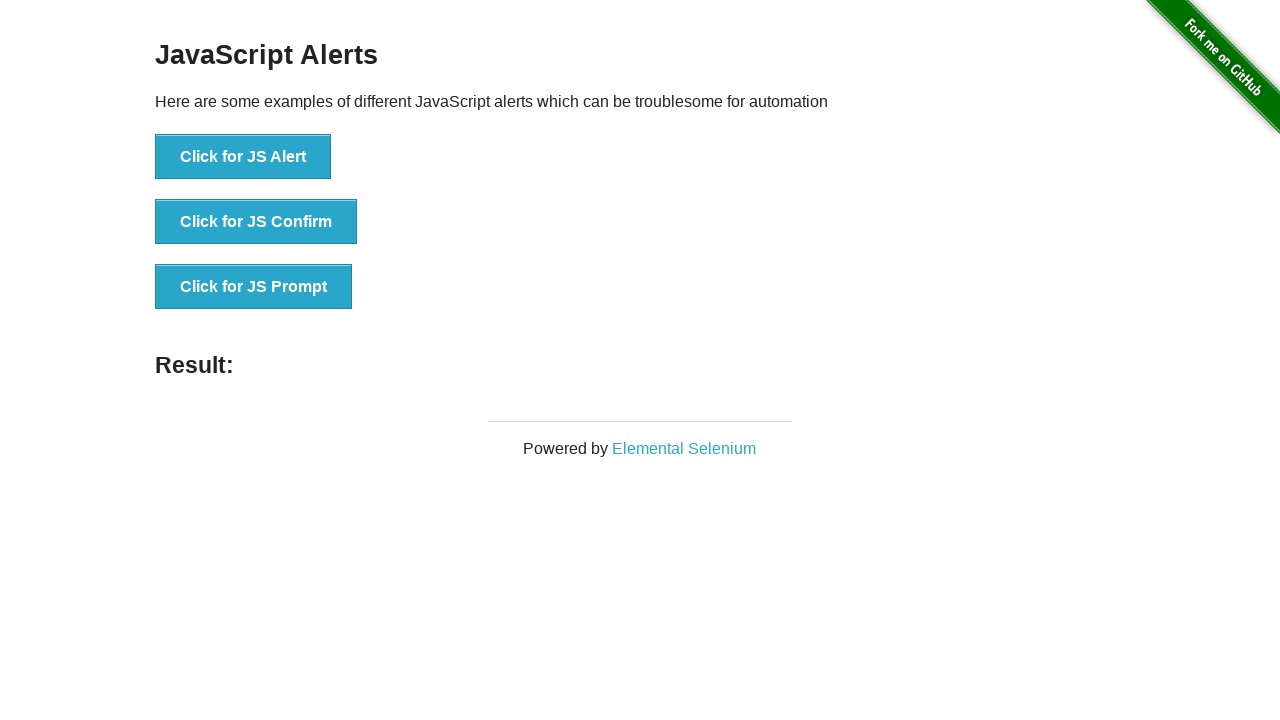

Clicked button to trigger JavaScript alert at (243, 157) on xpath=//button[normalize-space()='Click for JS Alert']
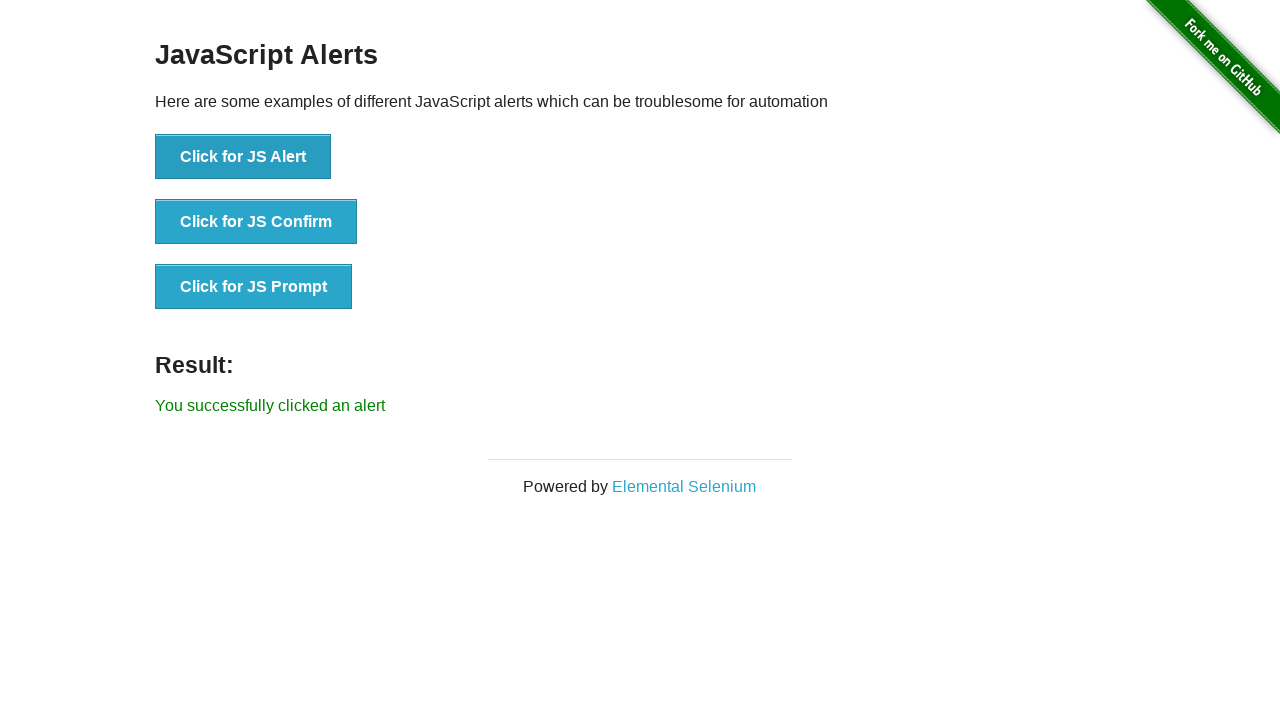

Set up dialog handler to accept alerts
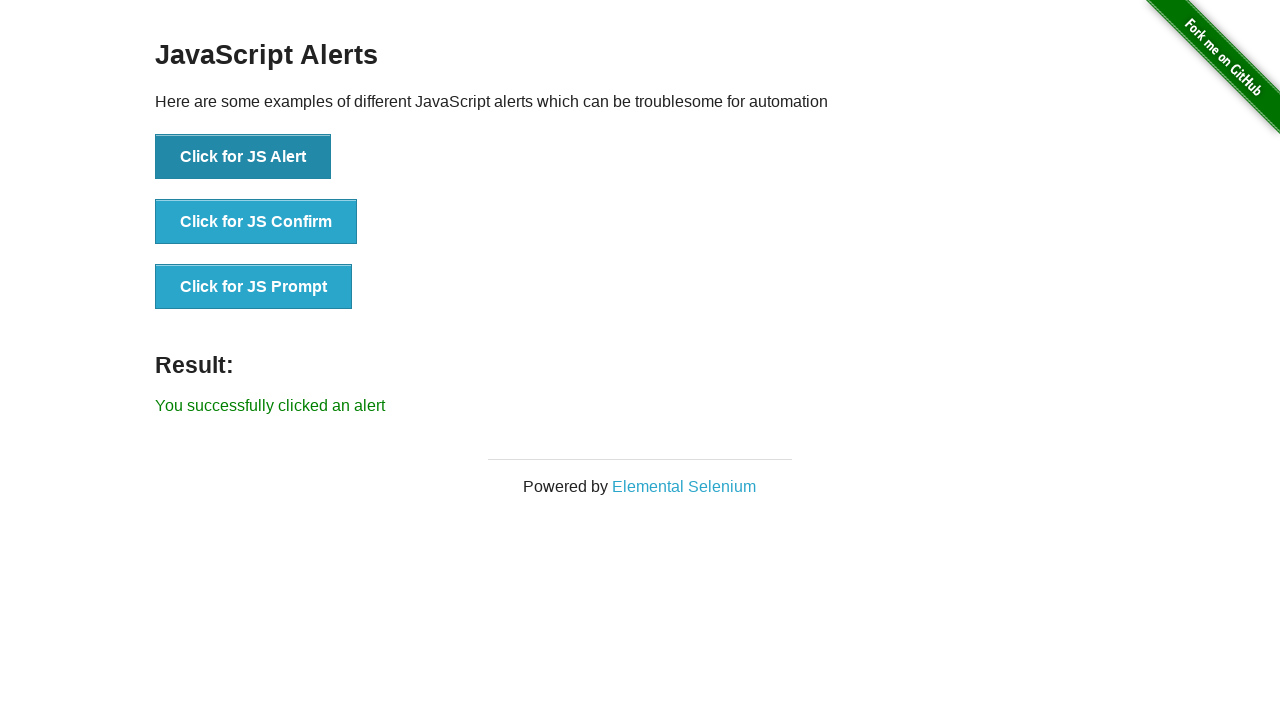

Waited for alert to be handled
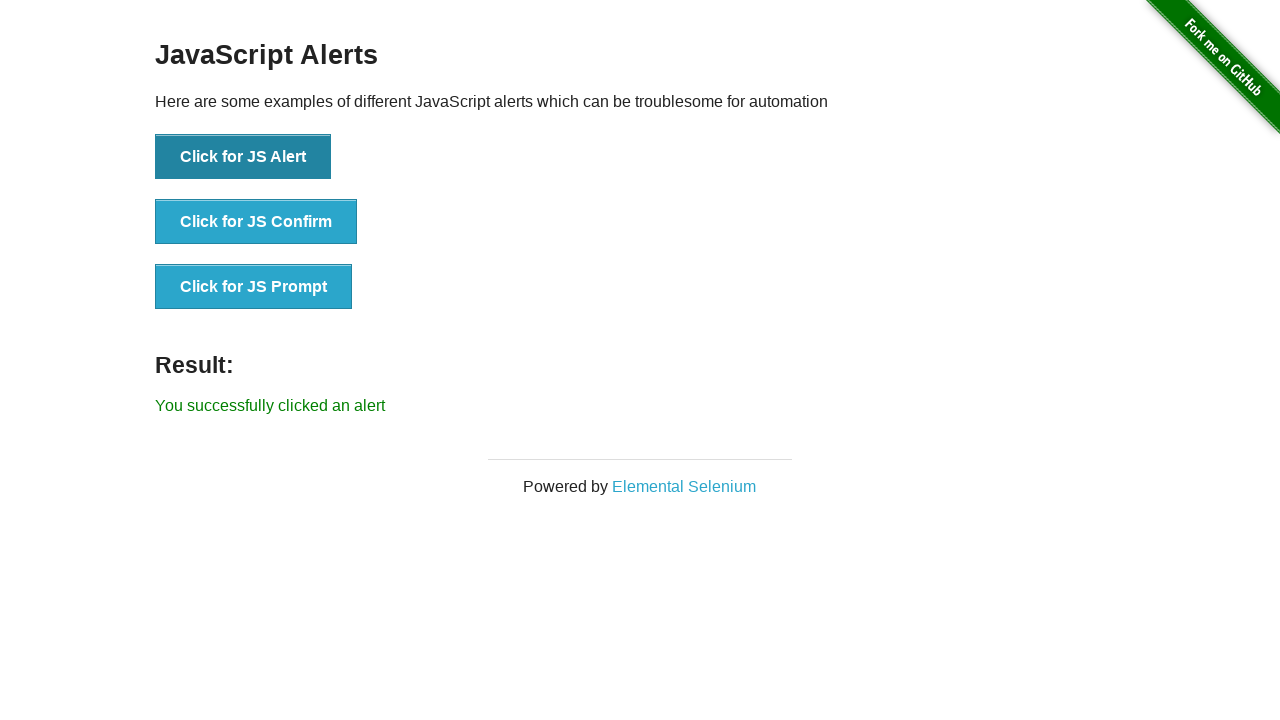

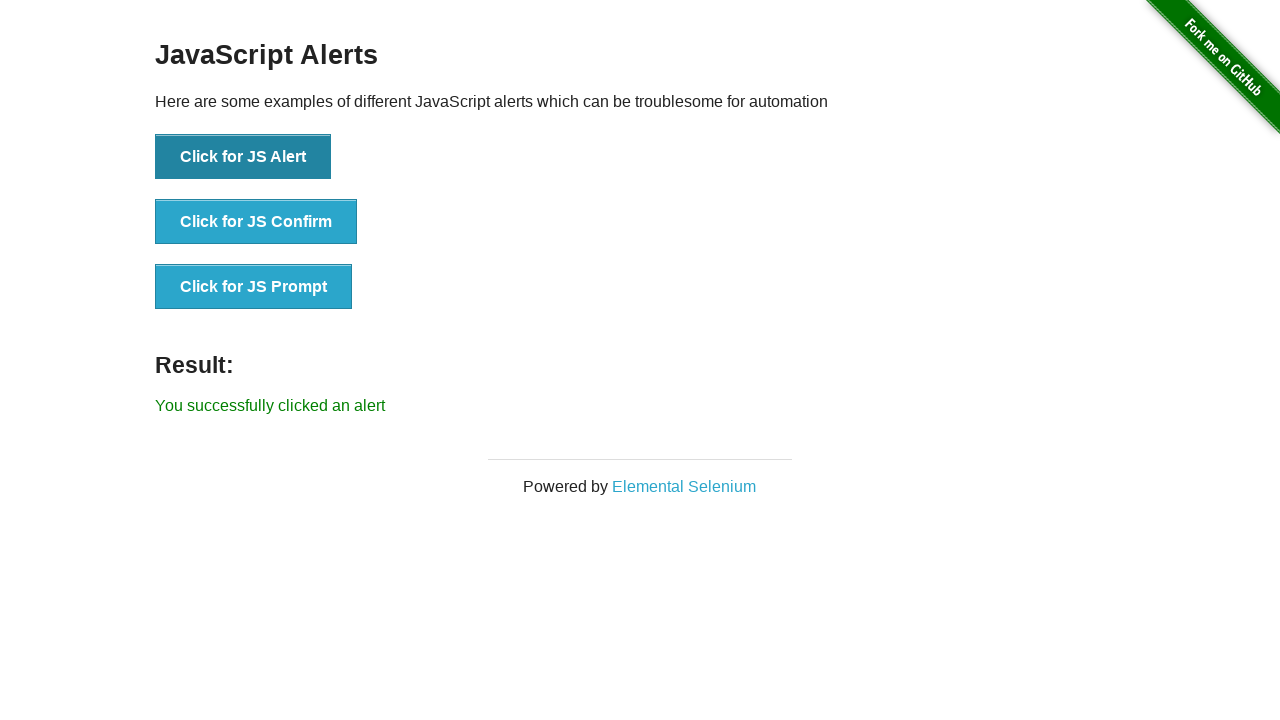